Tests various wait timing scenarios by clicking Start button and checking loading and element visibility states.

Starting URL: http://the-internet.herokuapp.com/dynamic_loading/2

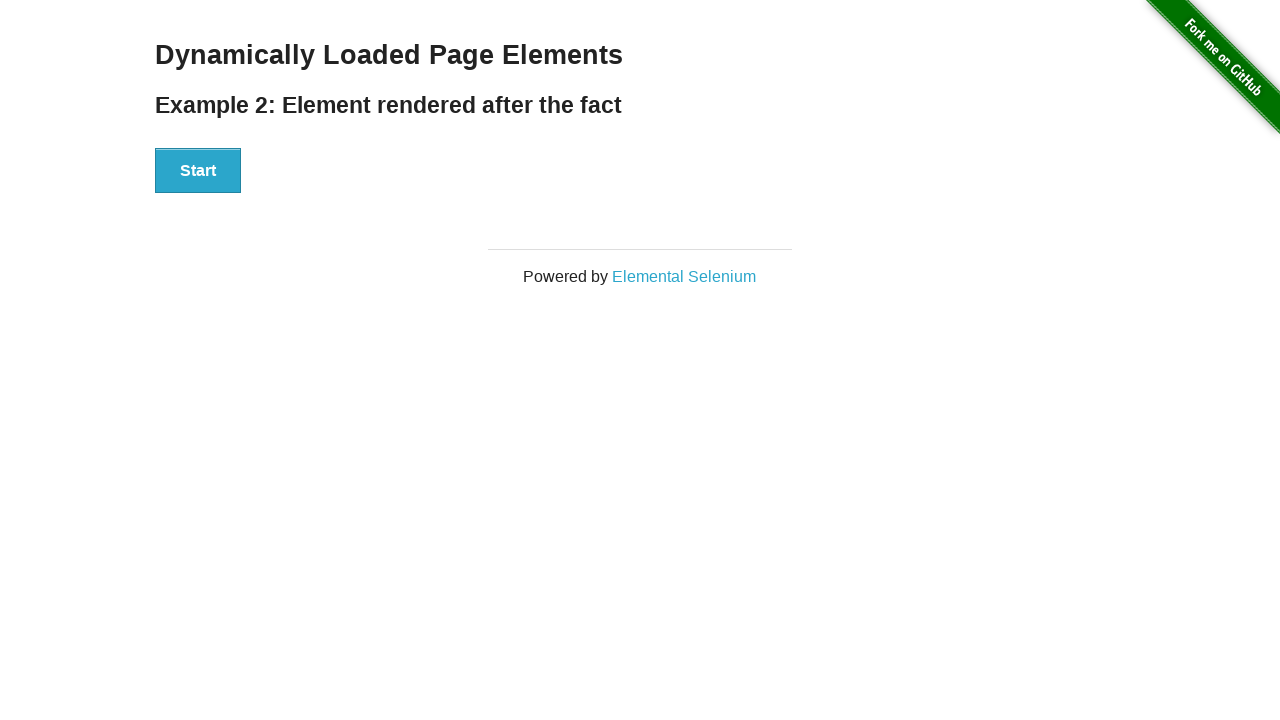

Clicked Start button at (198, 171) on xpath=//button[text()='Start']
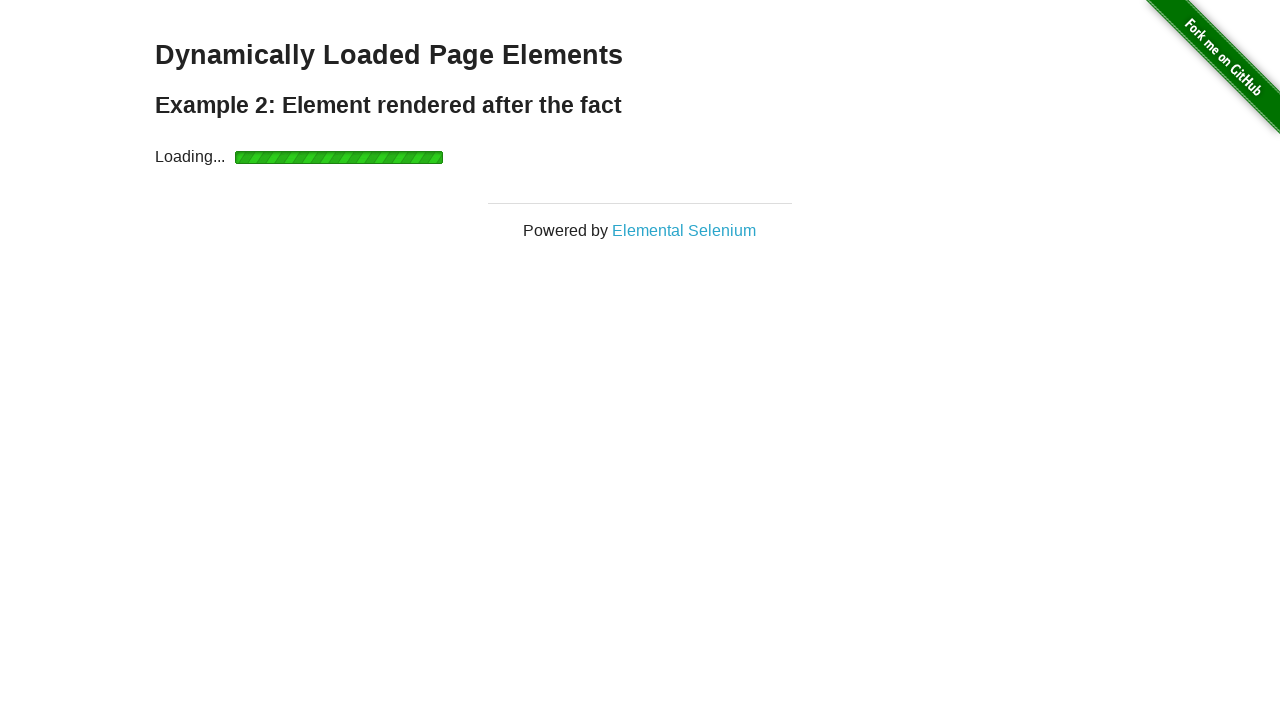

Loading indicator disappeared (implicit wait completed)
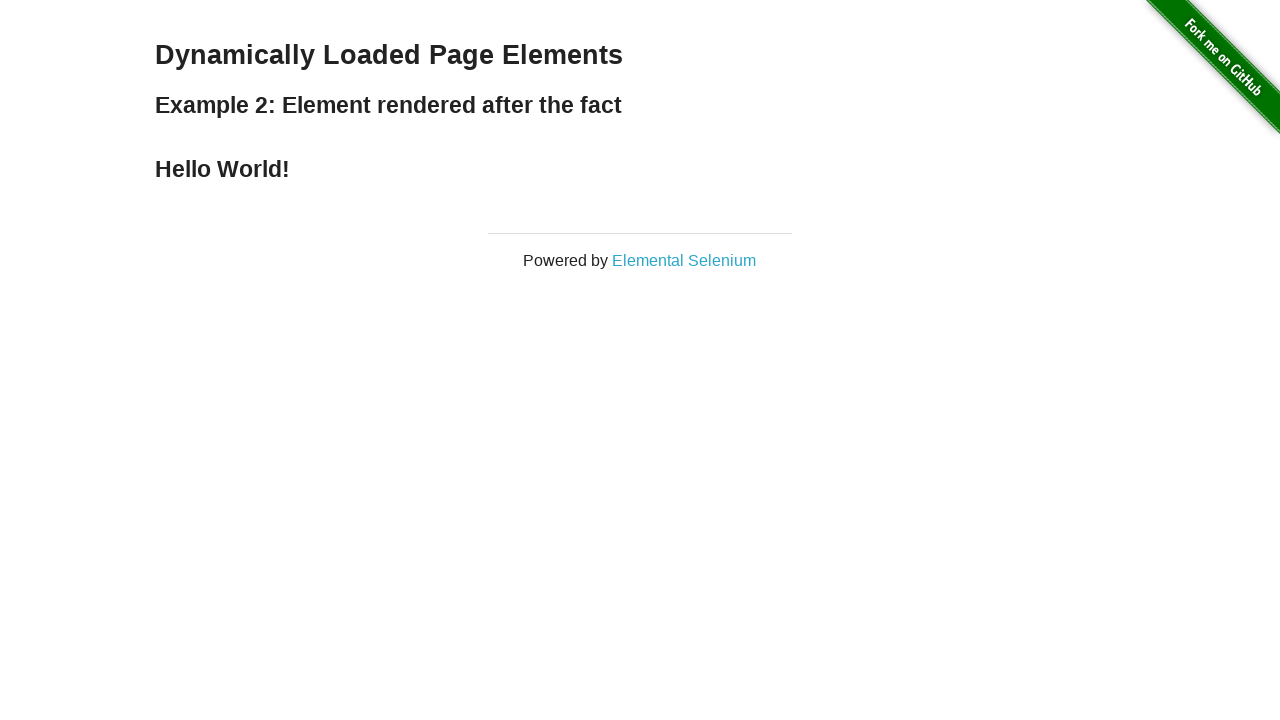

Start button became invisible
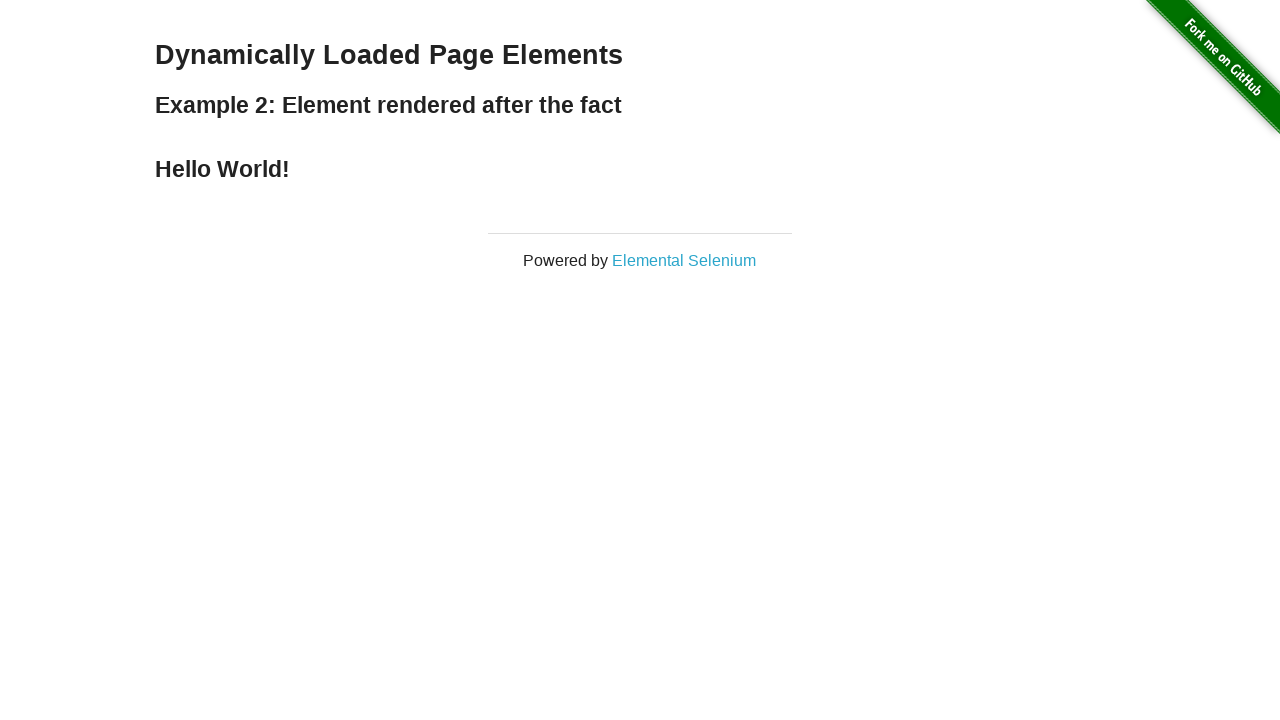

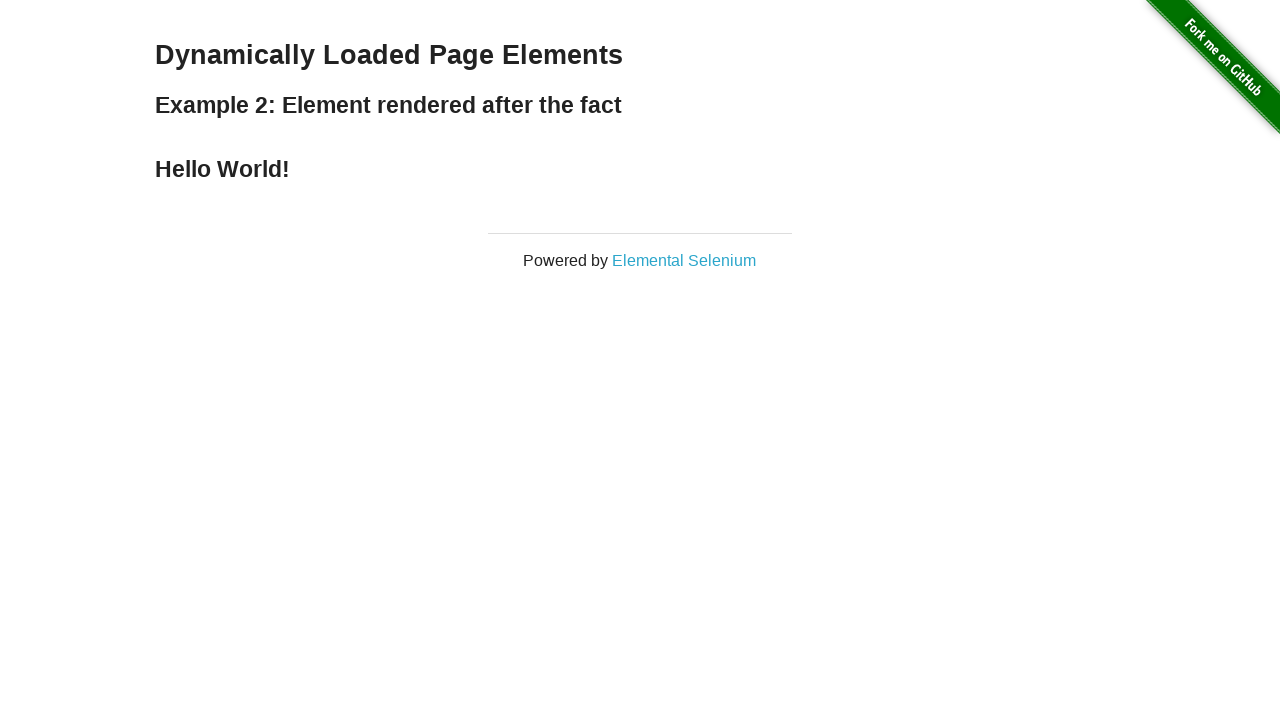